Tests a simple input field by clicking on it, filling with text, pressing Enter, and verifying the result displays the entered text.

Starting URL: https://www.qa-practice.com/elements/input/simple

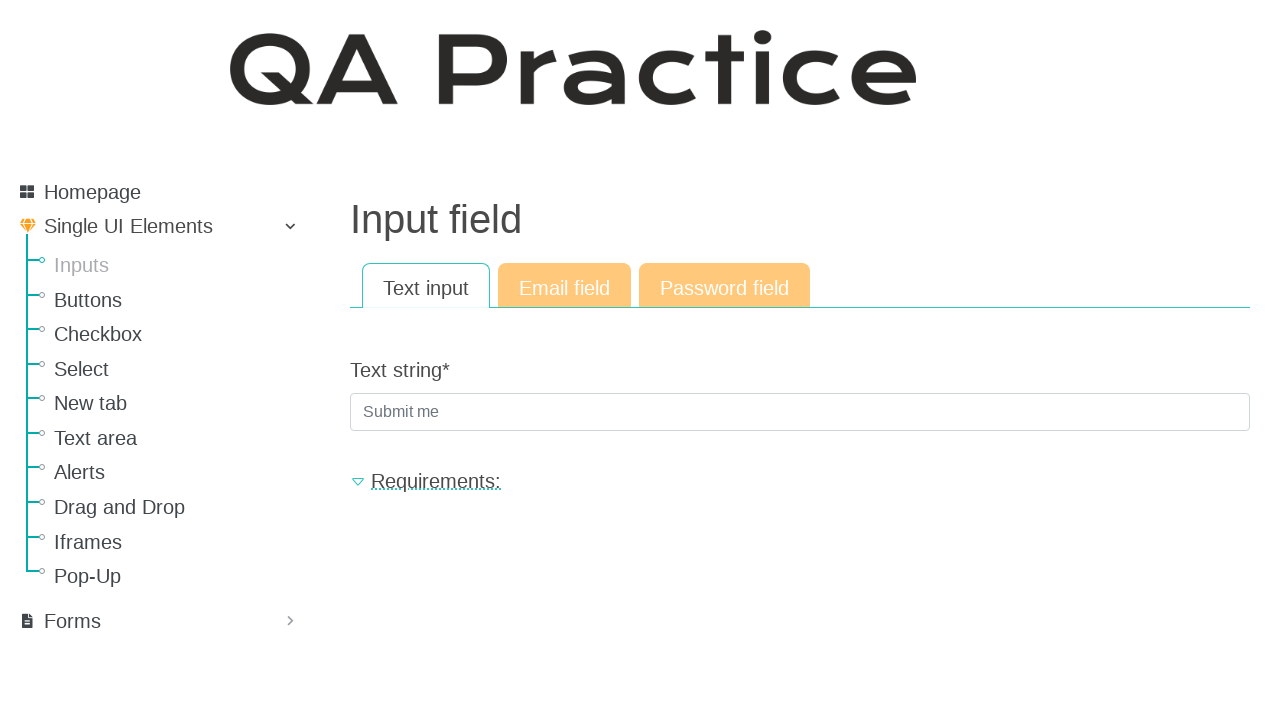

Clicked on input field with placeholder 'Submit me'
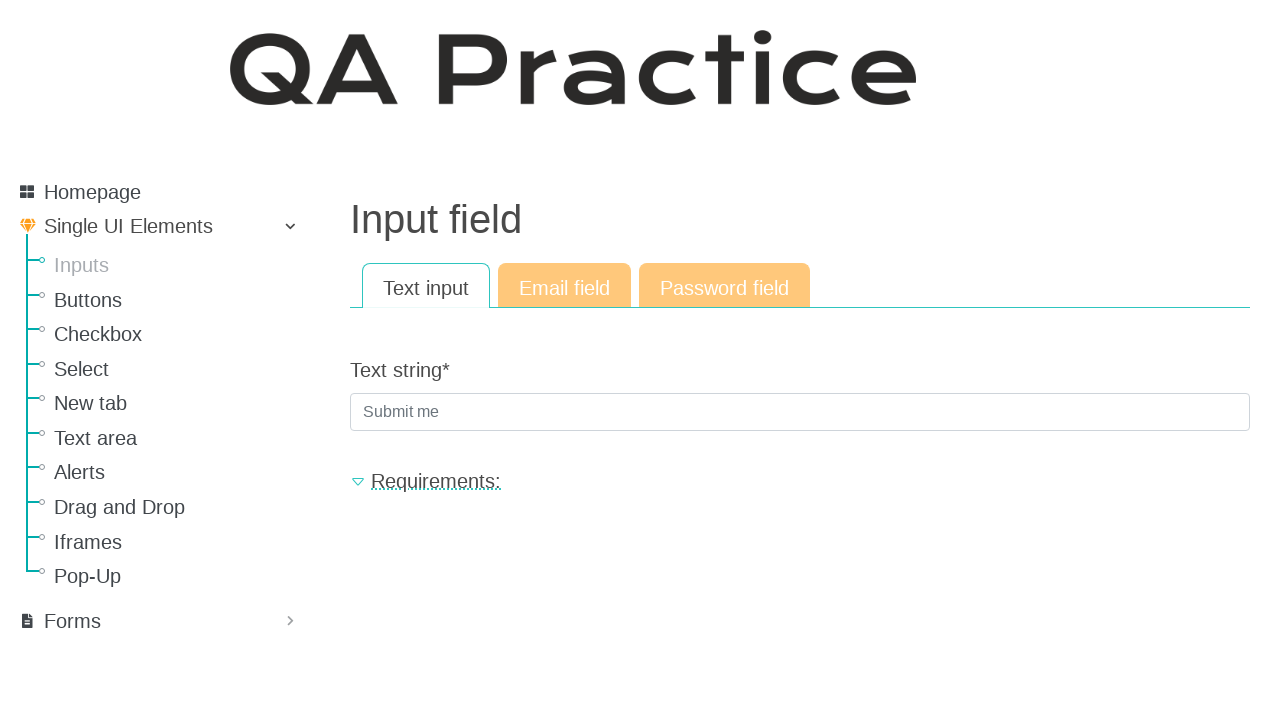

Filled input field with text 'ilovetea' on internal:attr=[placeholder="Submit me"i]
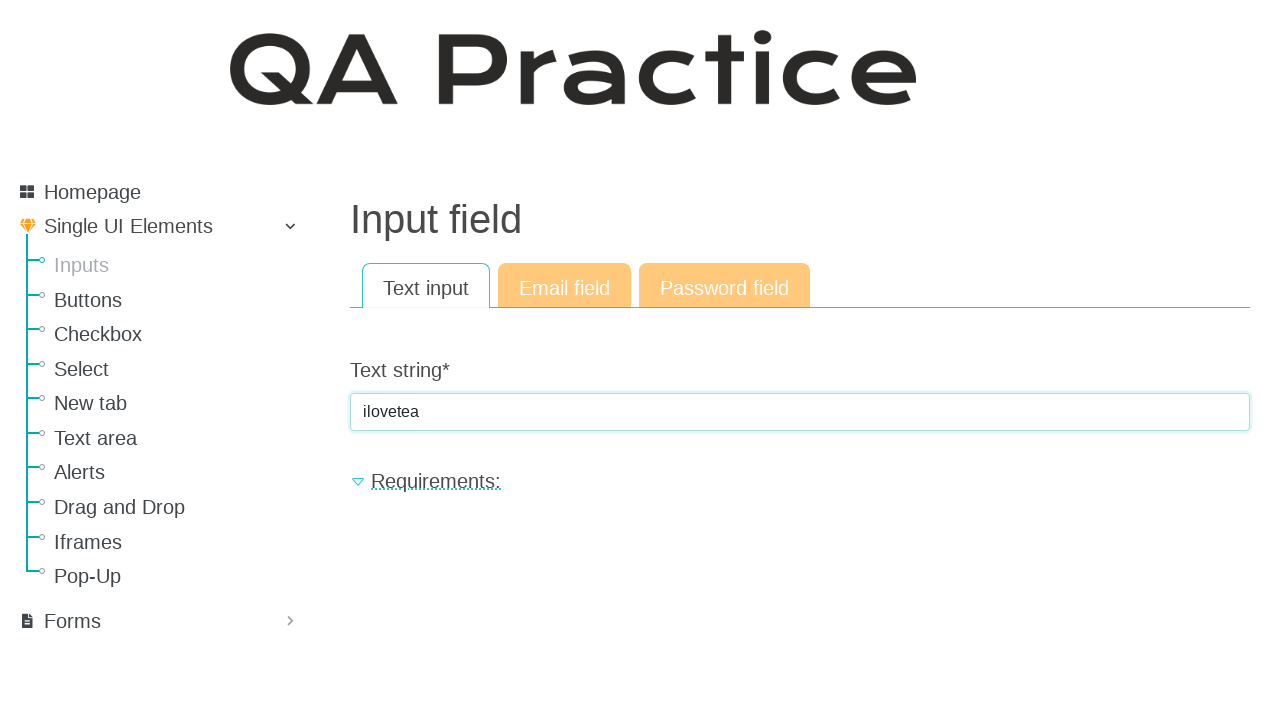

Pressed Enter key to submit the form
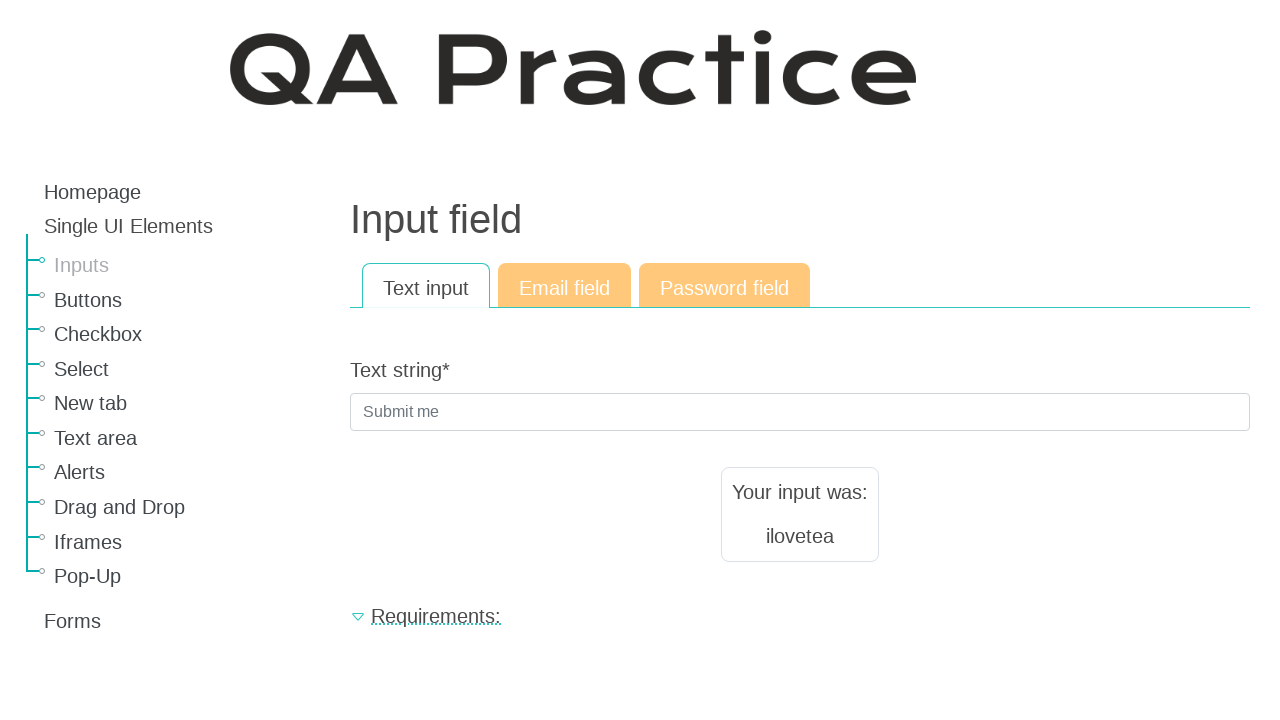

Result element appeared after form submission
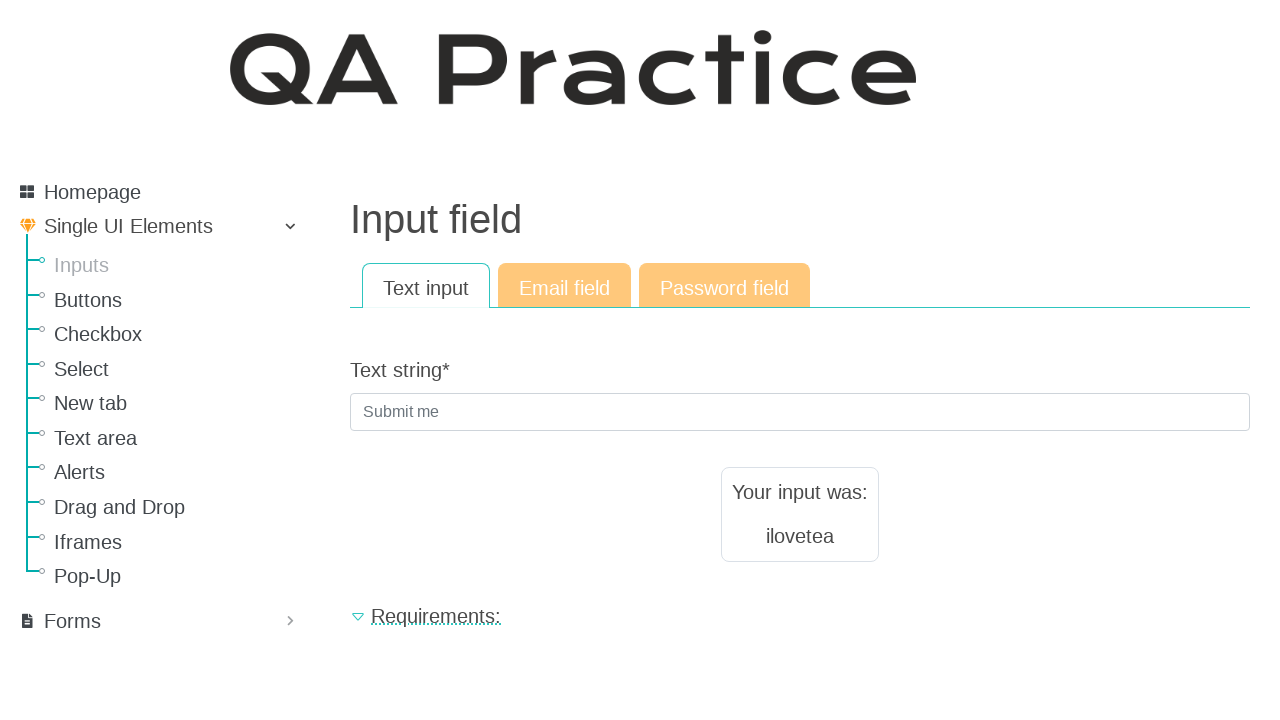

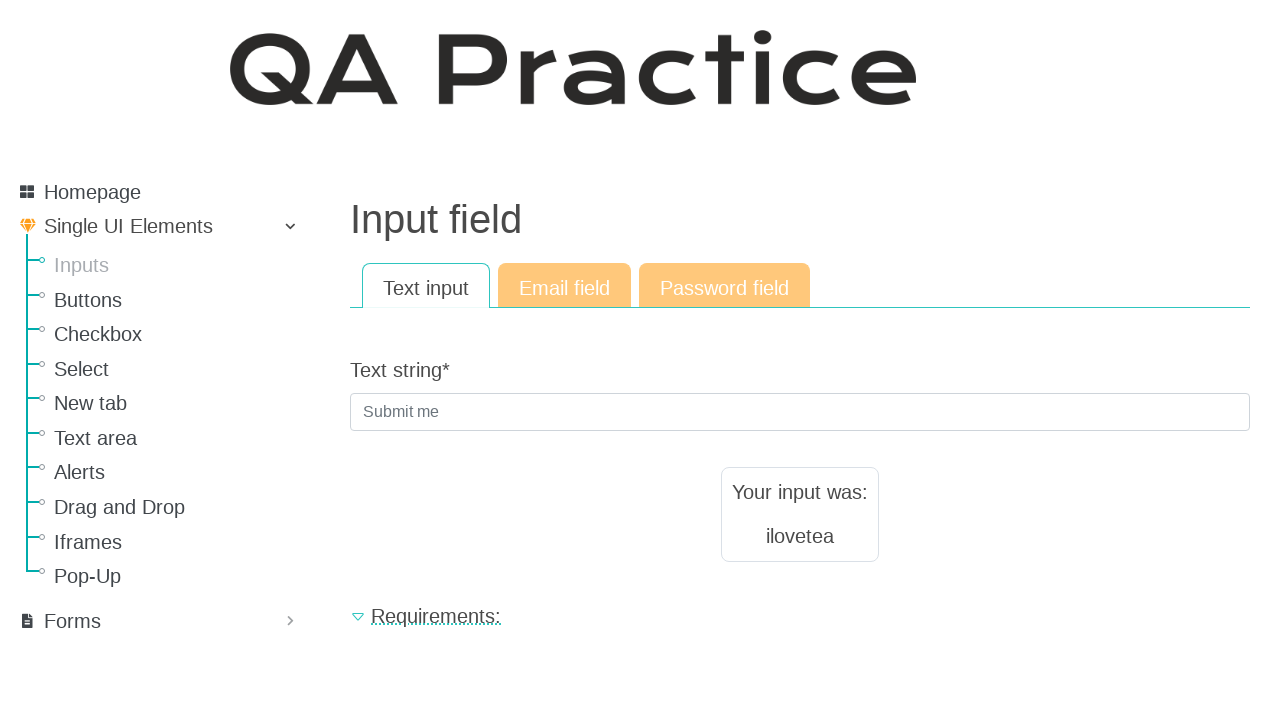